Tests radio button functionality by clicking through all radio button options on the automation practice page

Starting URL: https://rahulshettyacademy.com/AutomationPractice/

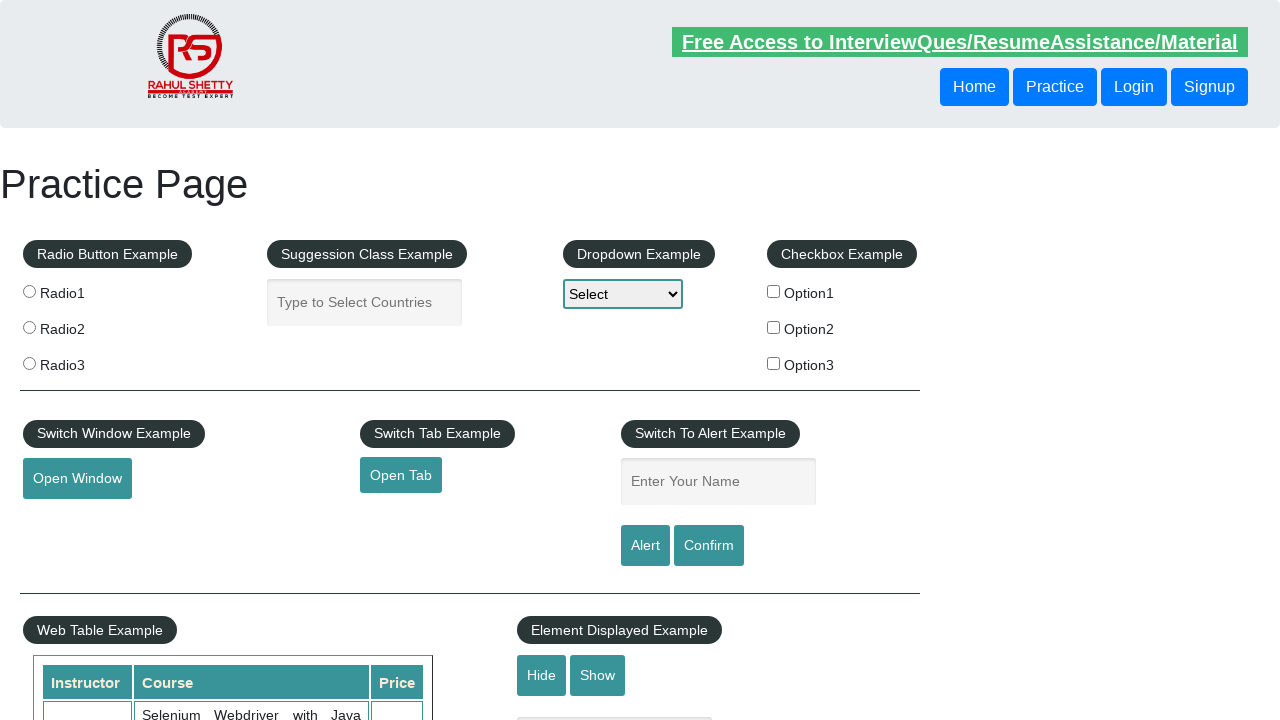

Navigated to automation practice page
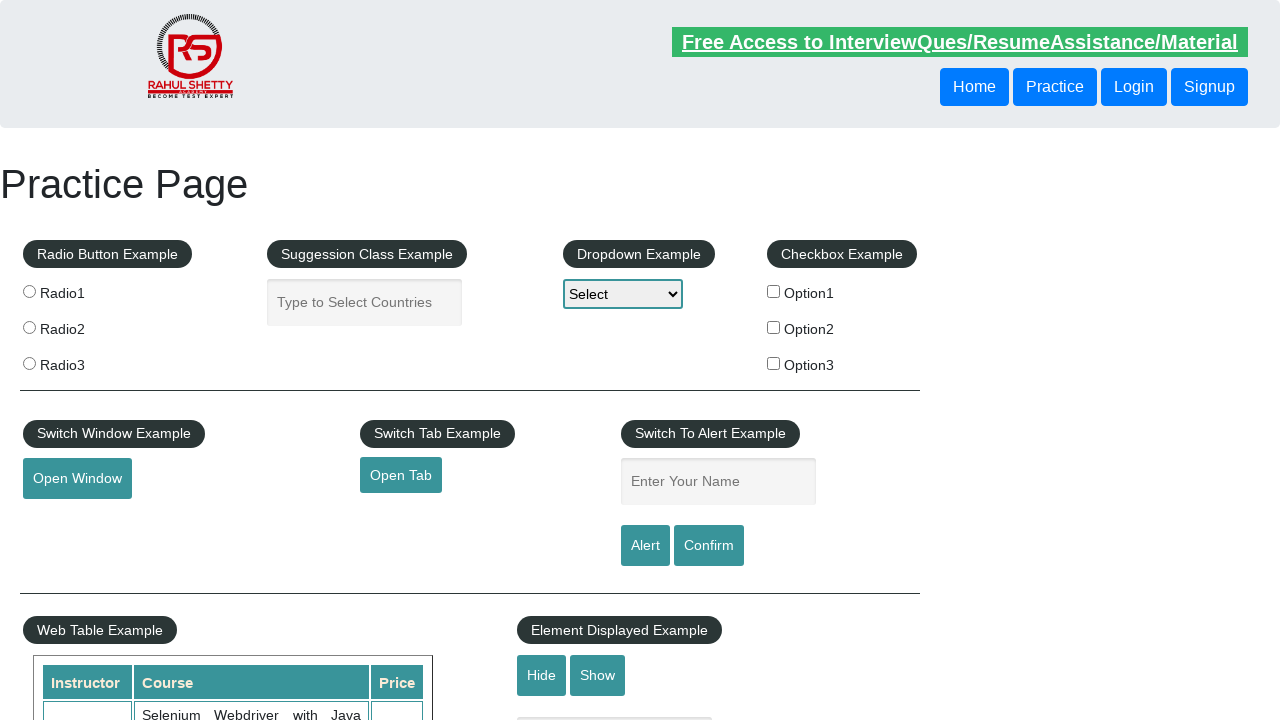

Located all radio button elements on the page
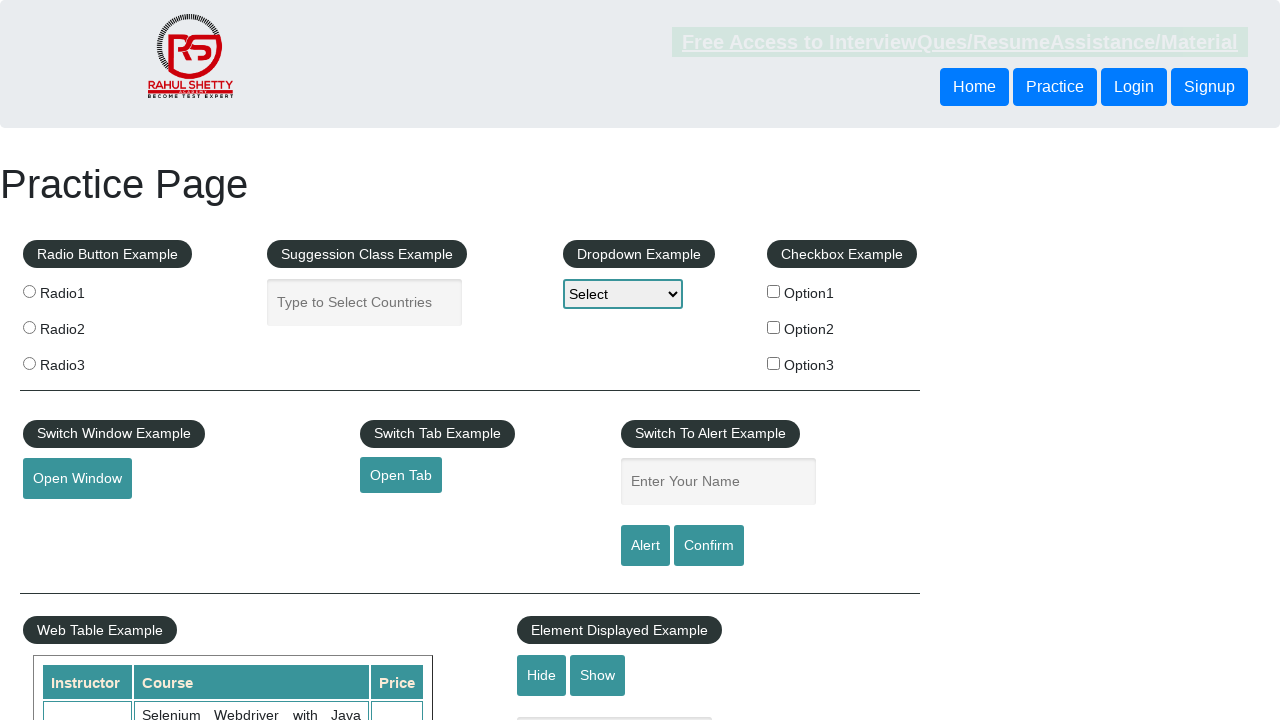

Clicked a radio button option at (29, 291) on input.radioButton >> nth=0
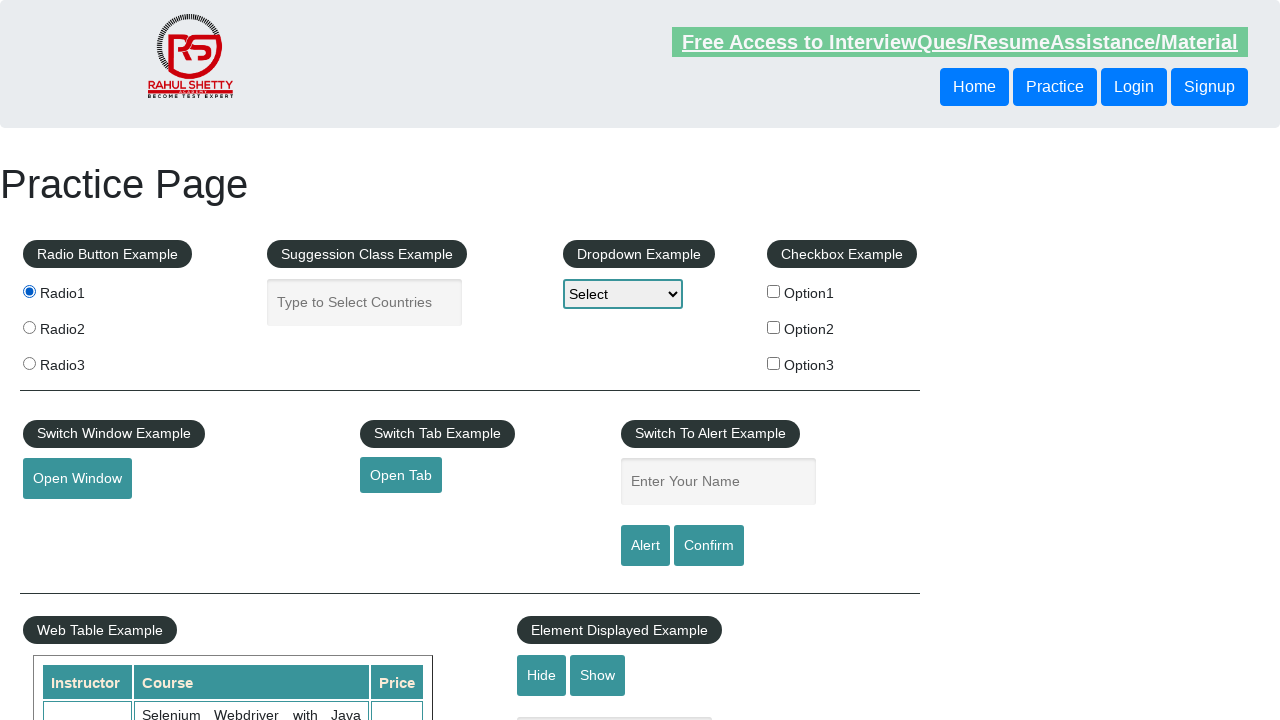

Clicked a radio button option at (29, 327) on input.radioButton >> nth=1
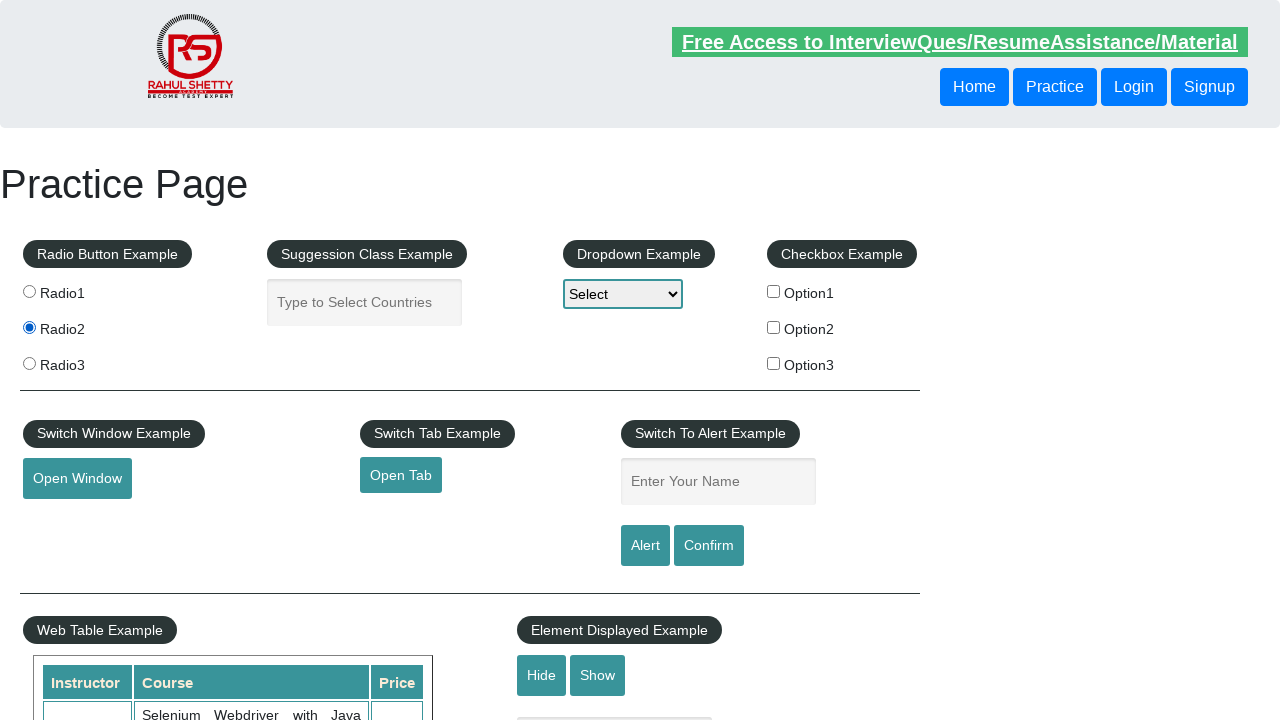

Clicked a radio button option at (29, 363) on input.radioButton >> nth=2
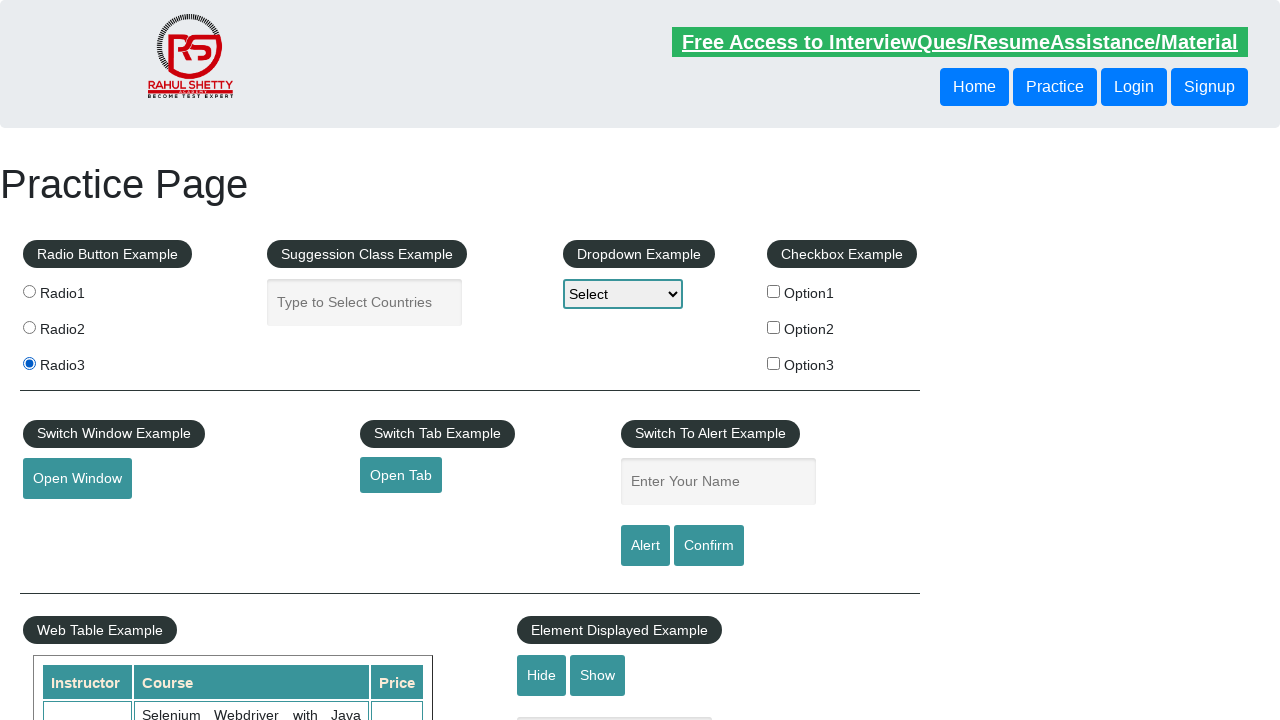

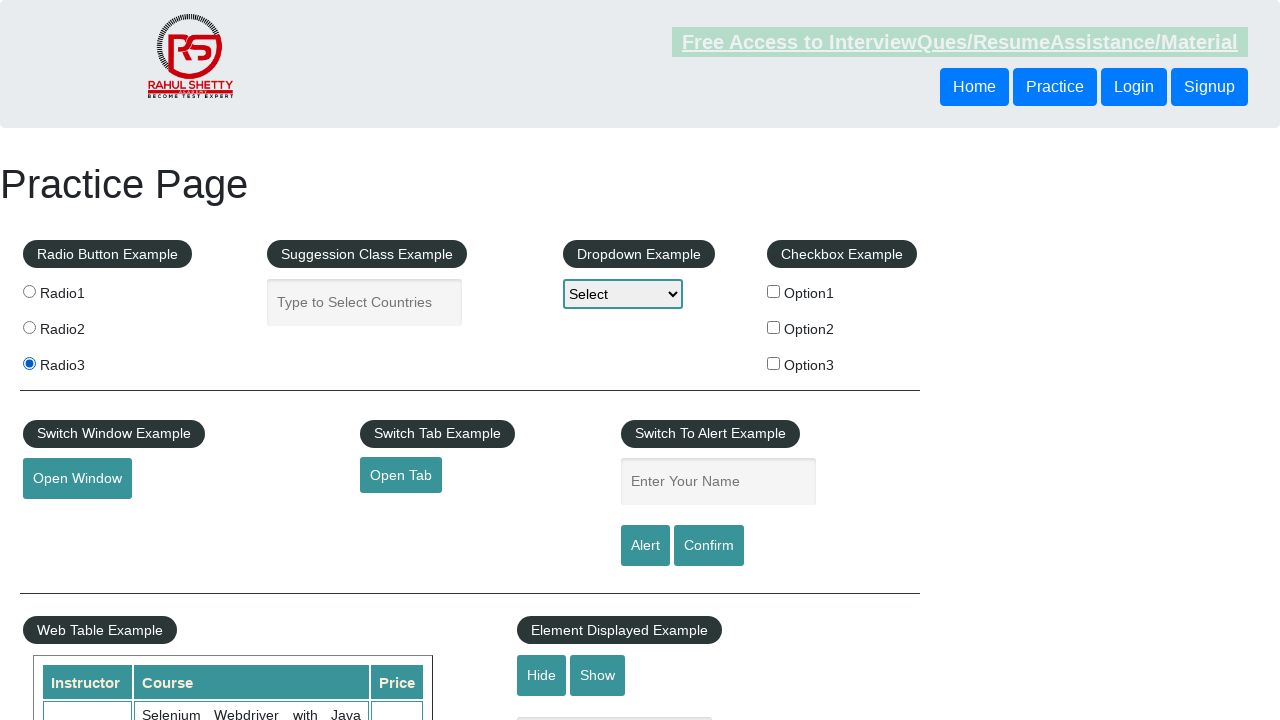